Checks that payment system logos are present and displayed in the payment section

Starting URL: http://mts.by

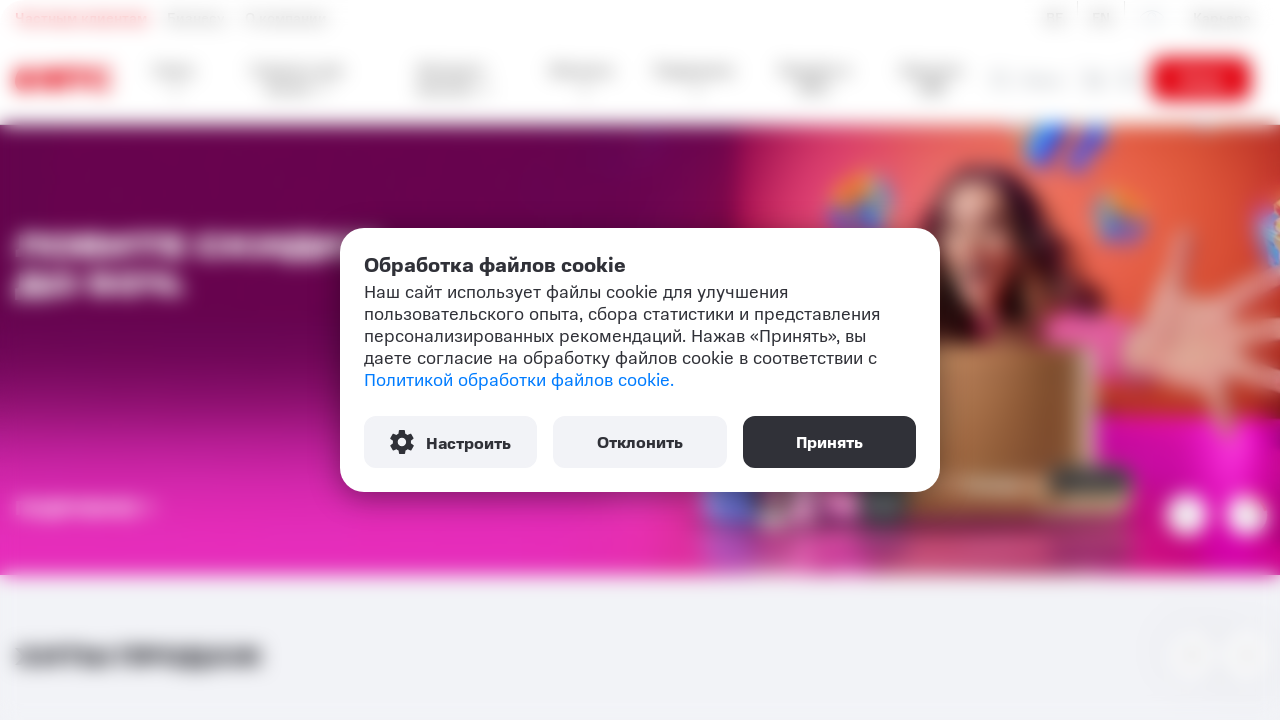

Payment logos container is visible
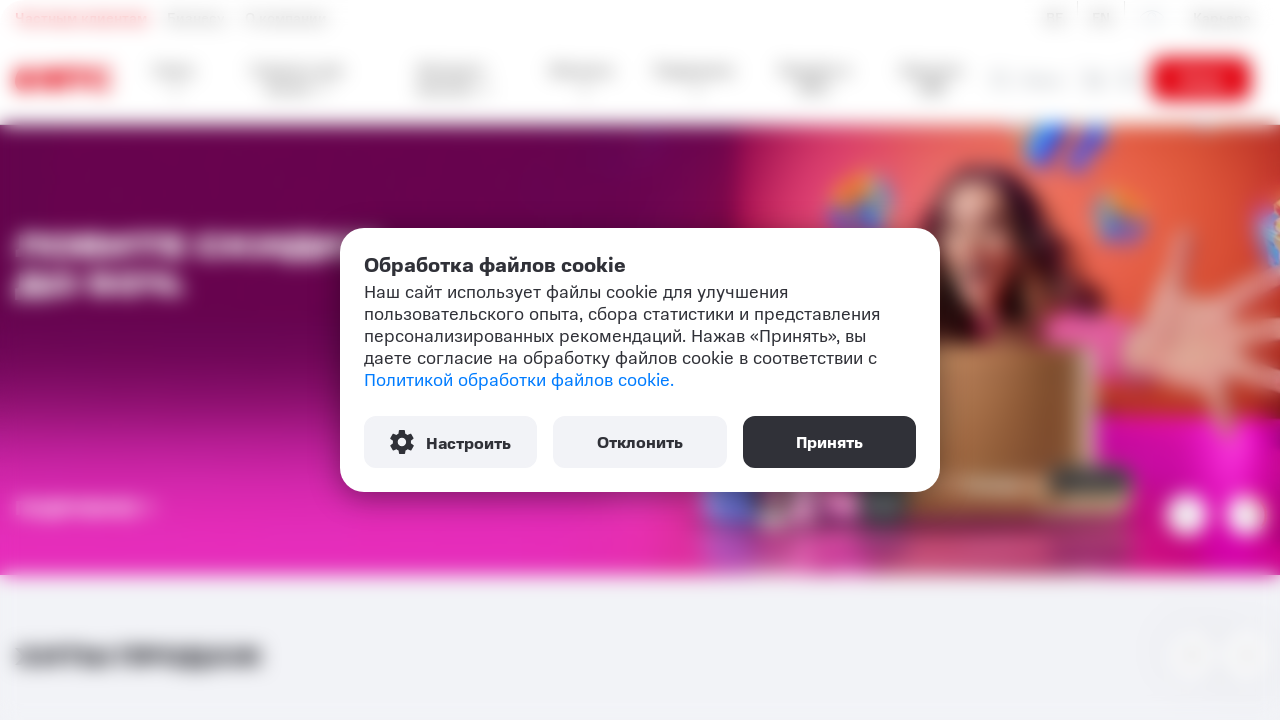

Located all payment system logo list items
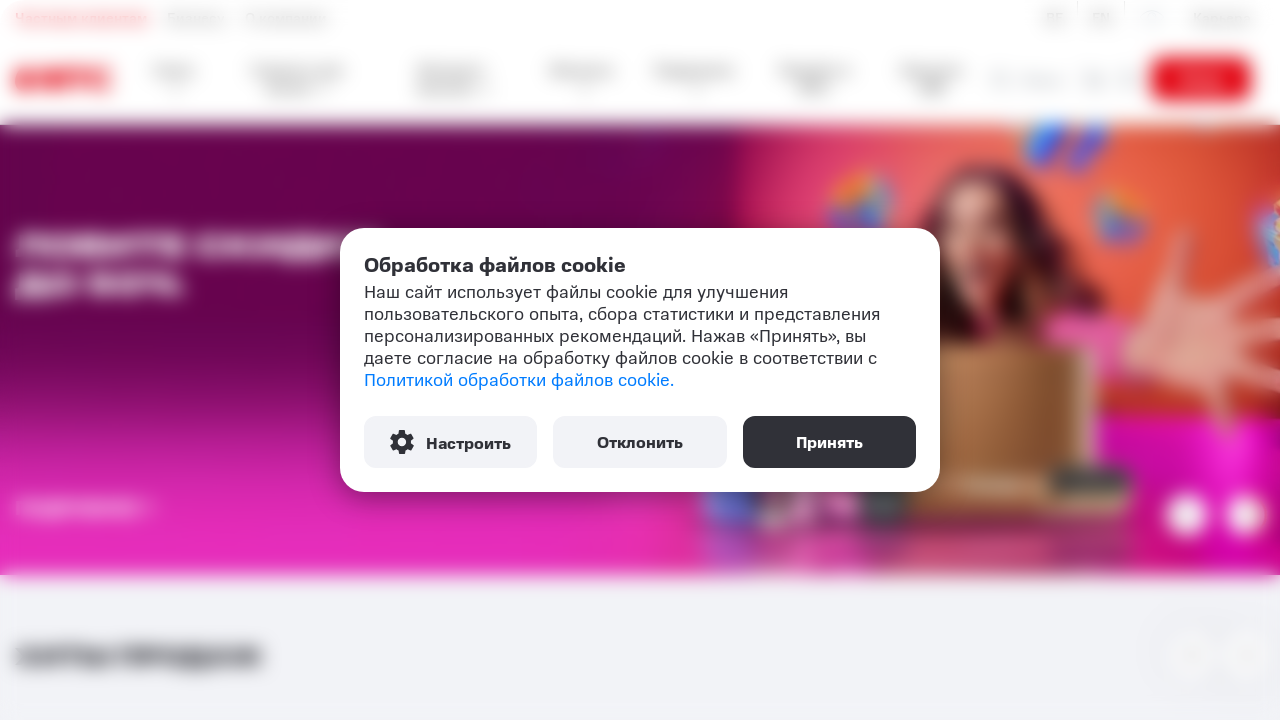

Verified 5 payment system logos are present
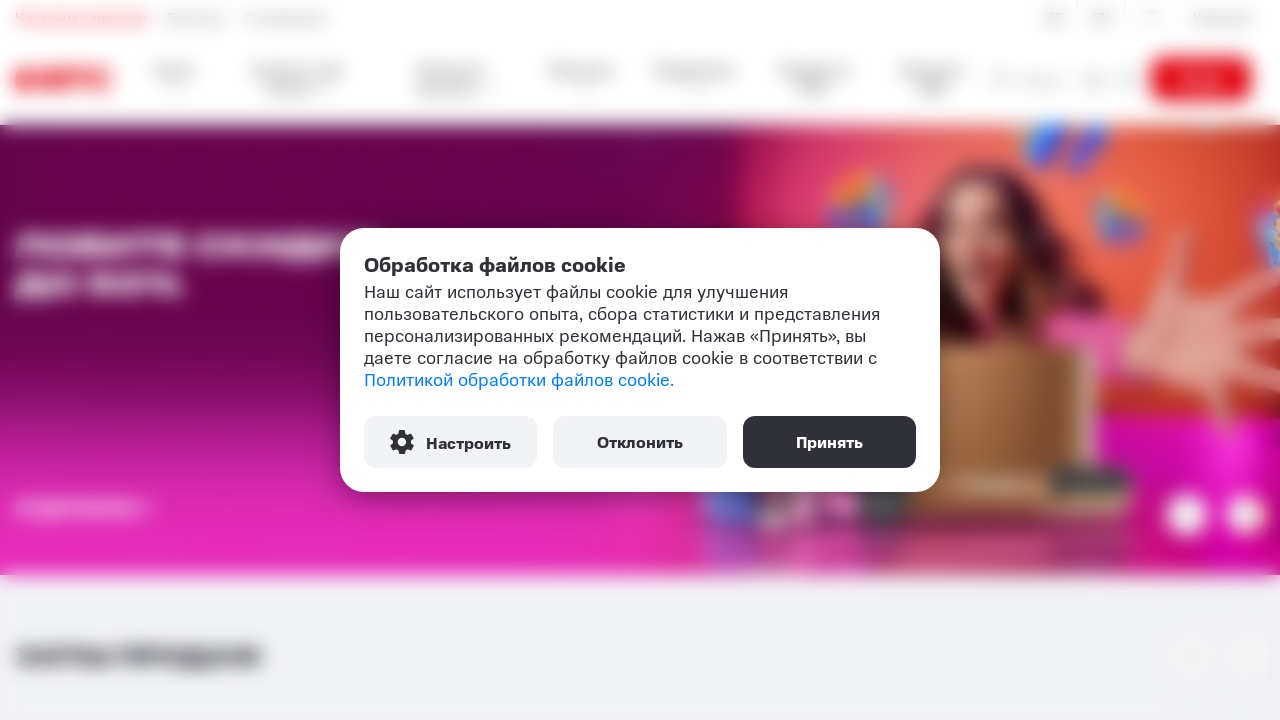

Verified payment system logo 0 is displayed
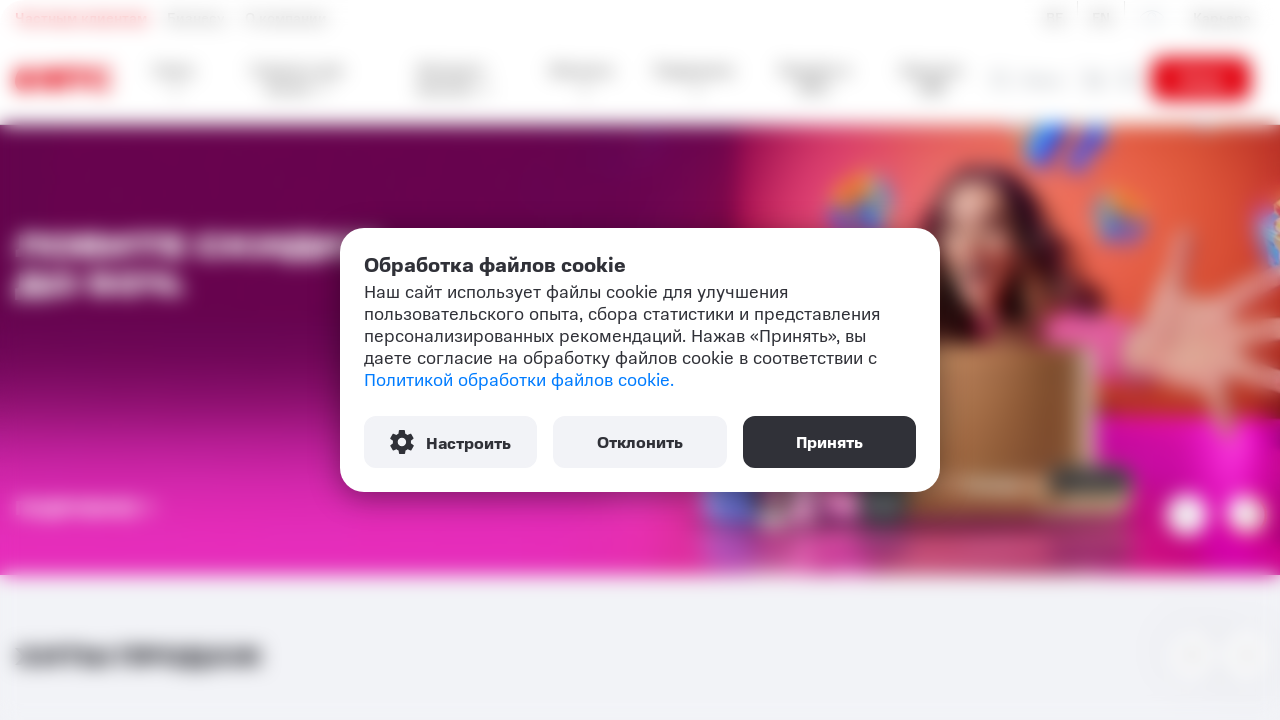

Verified payment system logo 1 is displayed
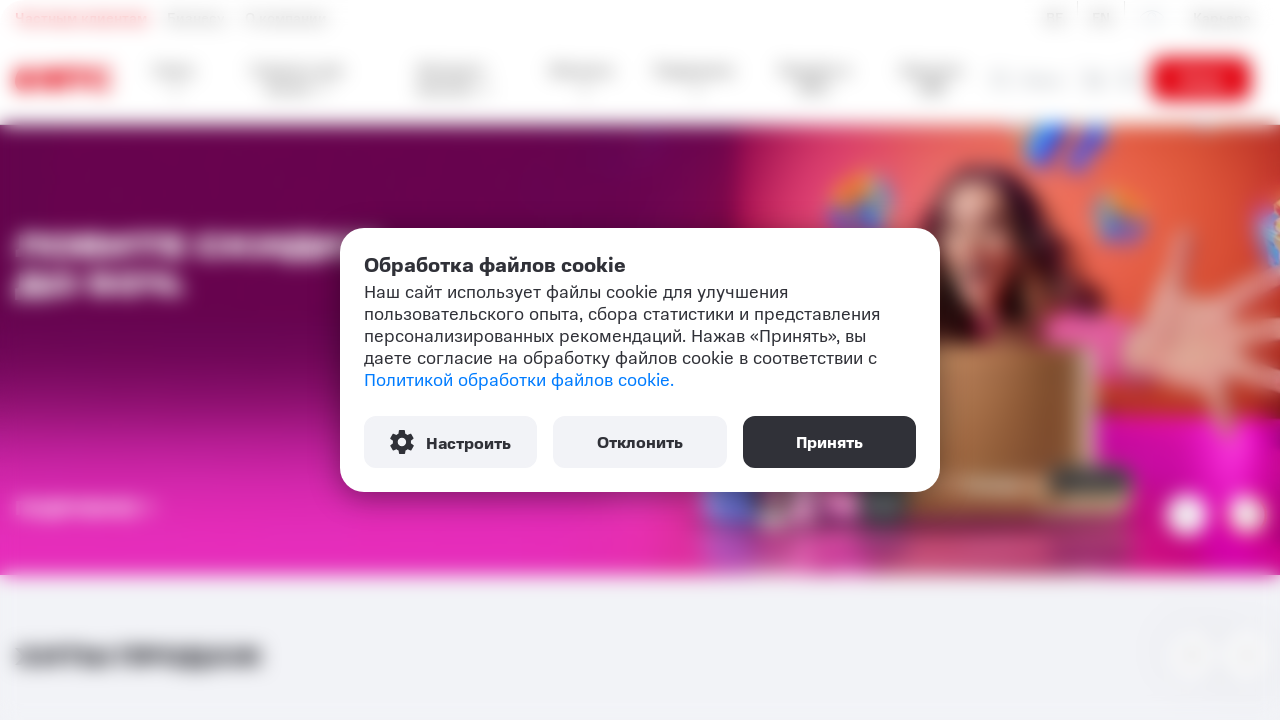

Verified payment system logo 2 is displayed
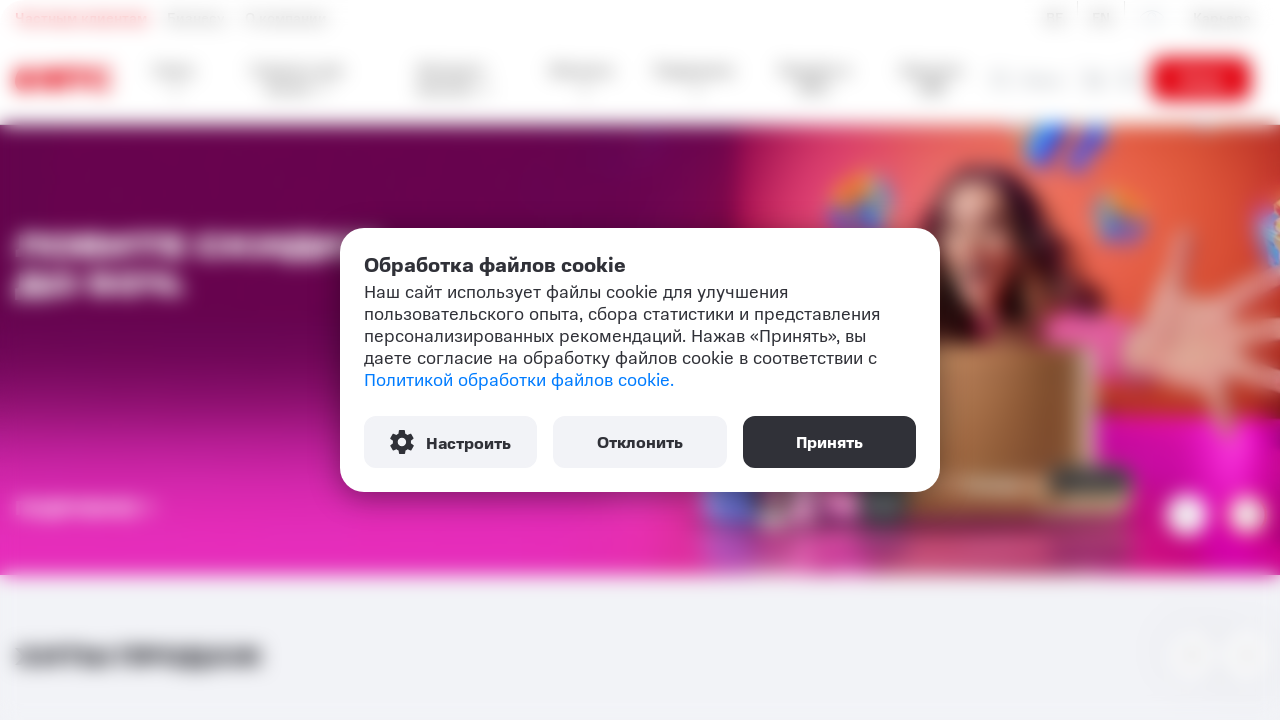

Verified payment system logo 3 is displayed
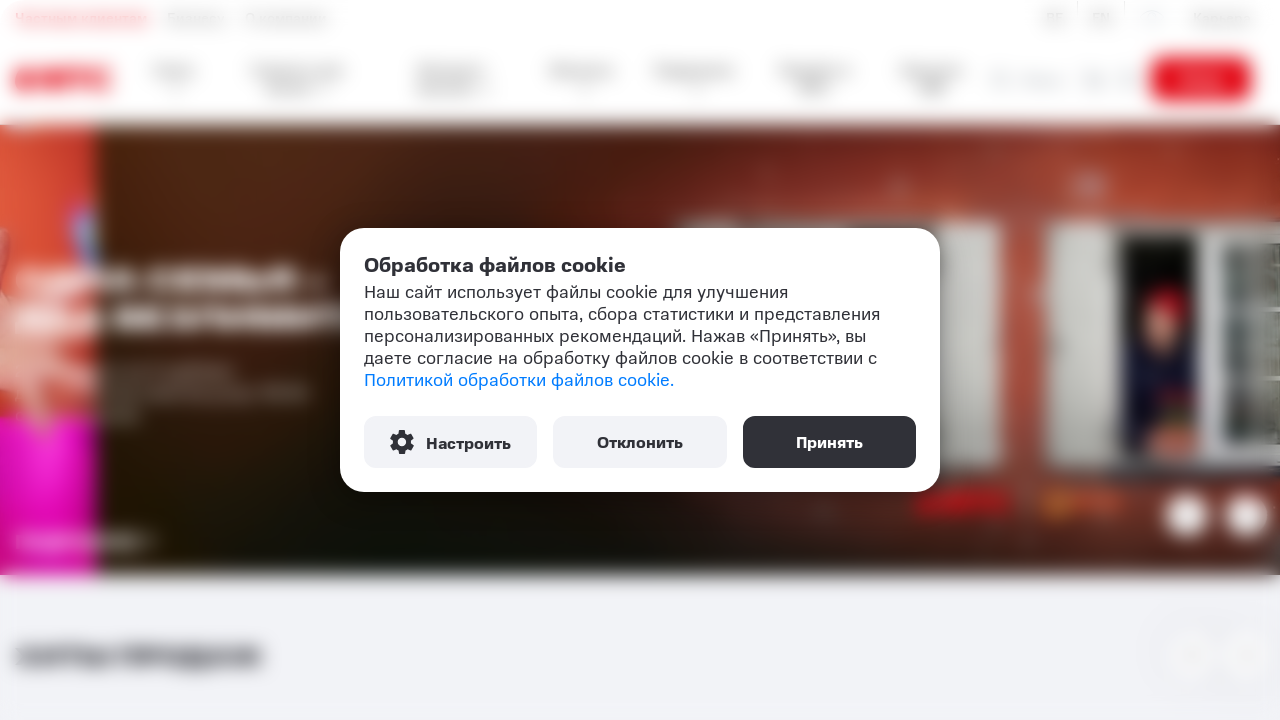

Verified payment system logo 4 is displayed
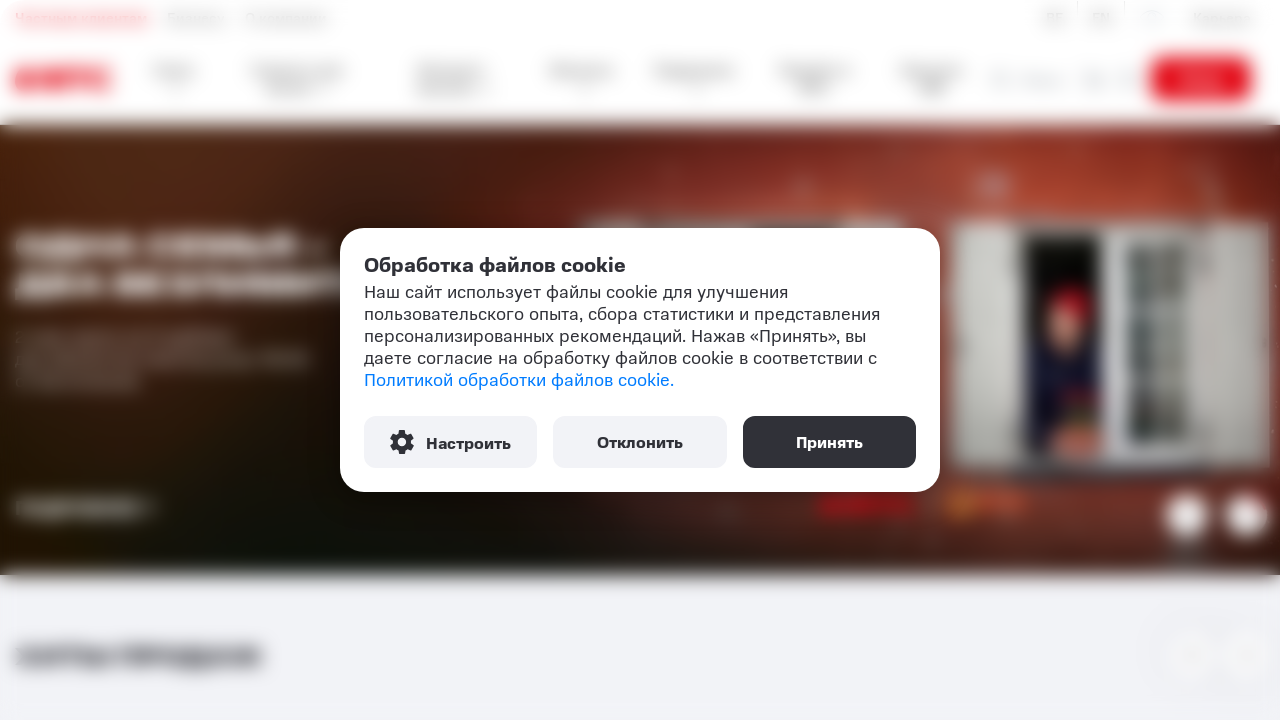

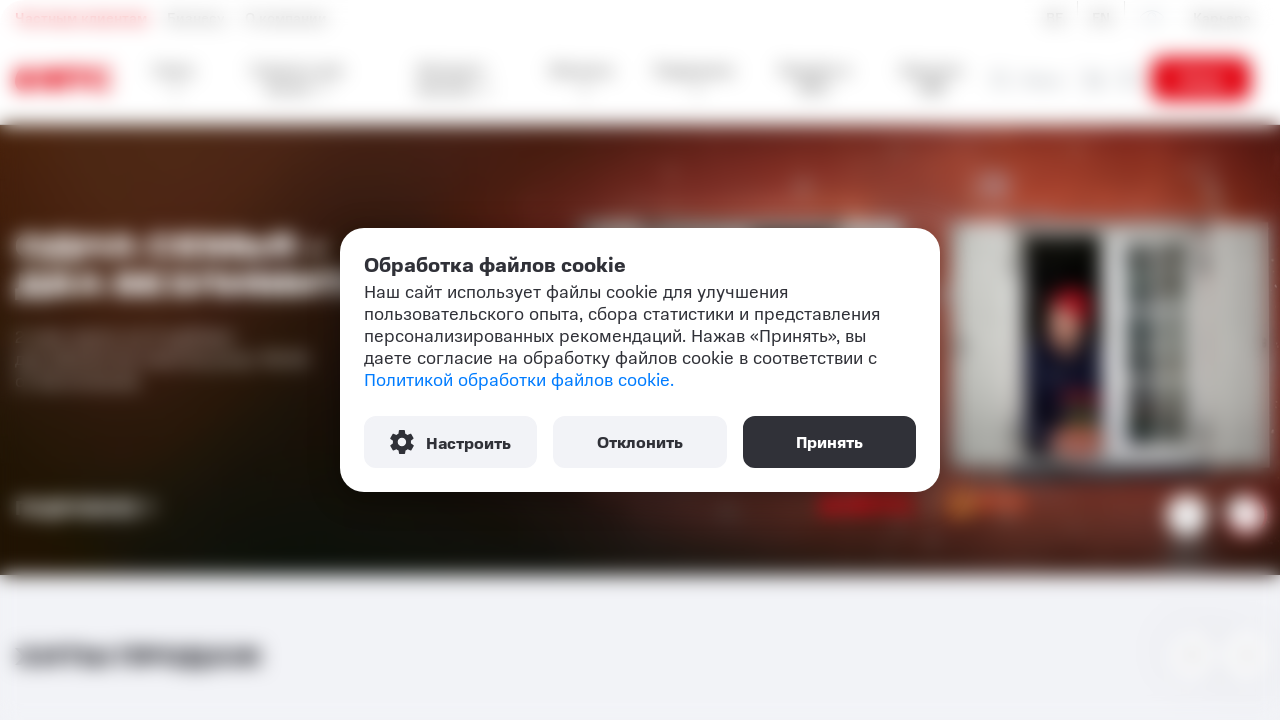